Tests right-click functionality by performing a context click on a button element

Starting URL: https://demoqa.com/buttons

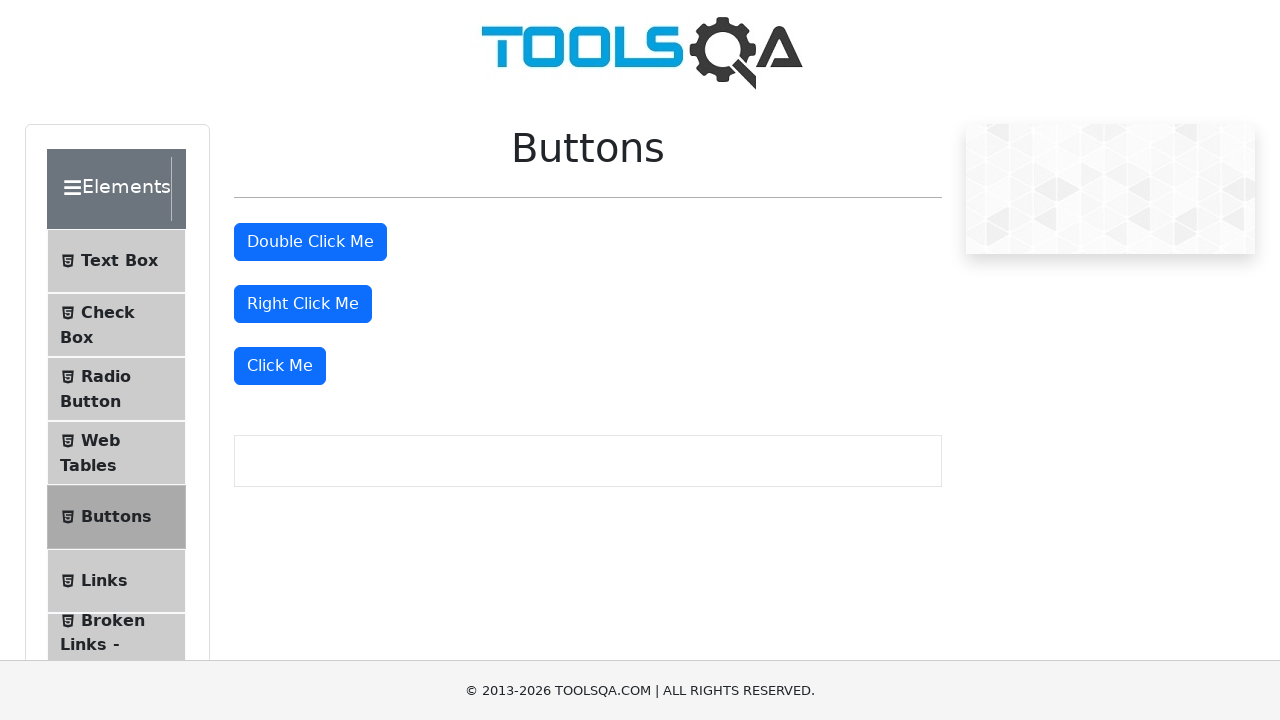

Located right-click button element
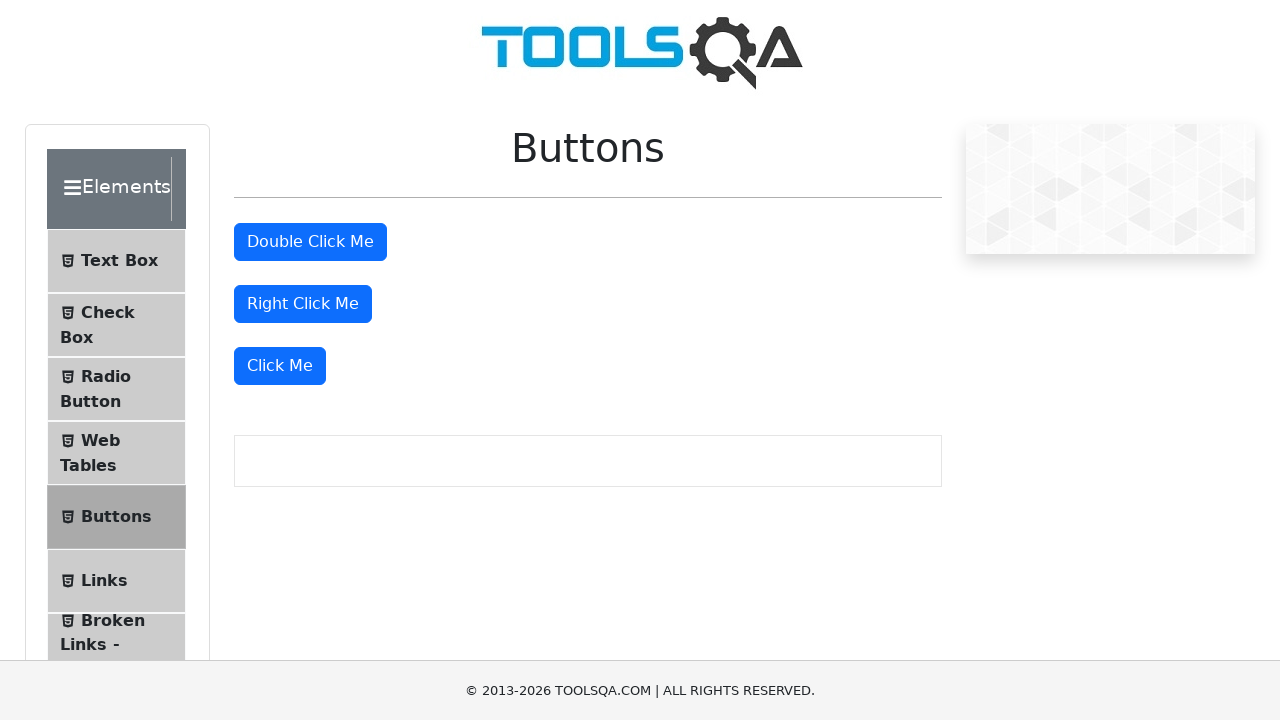

Performed right-click (context click) on button element at (303, 304) on button#rightClickBtn
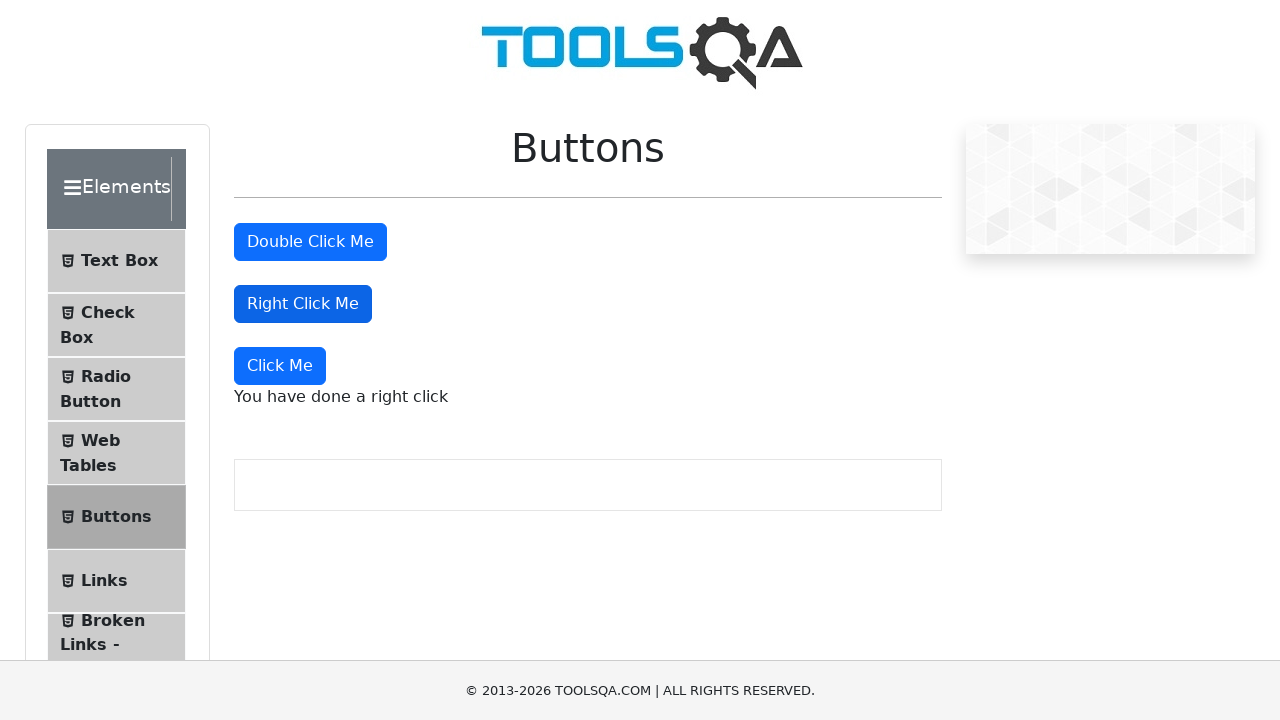

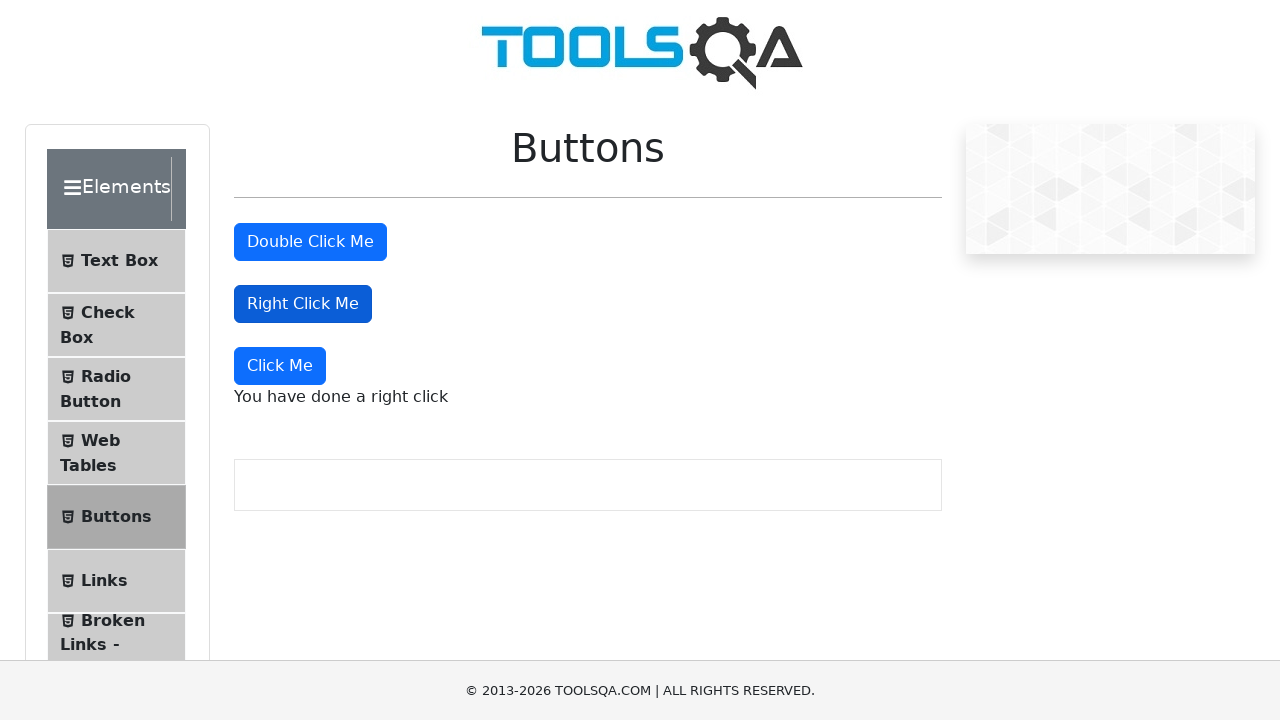